Tests registration form validation when submitting with empty required fields

Starting URL: https://www.sharelane.com/cgi-bin/register.py

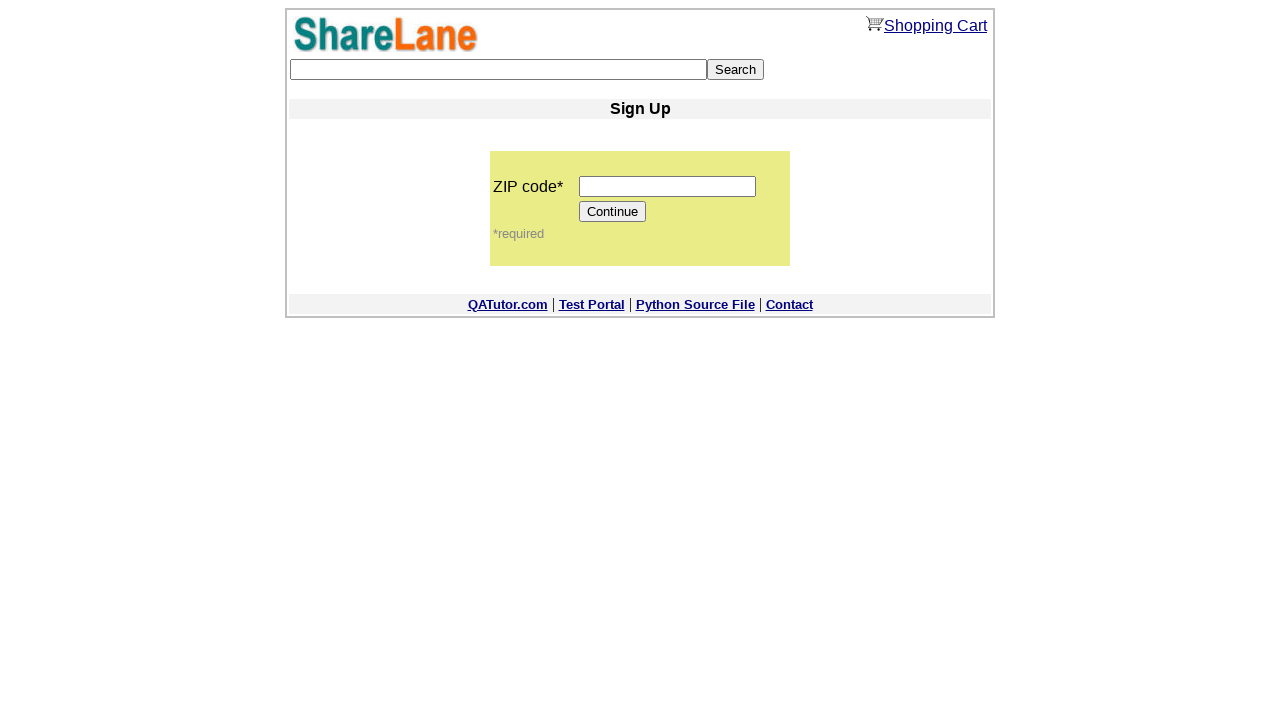

Filled zip code field with '11111' on input[name='zip_code']
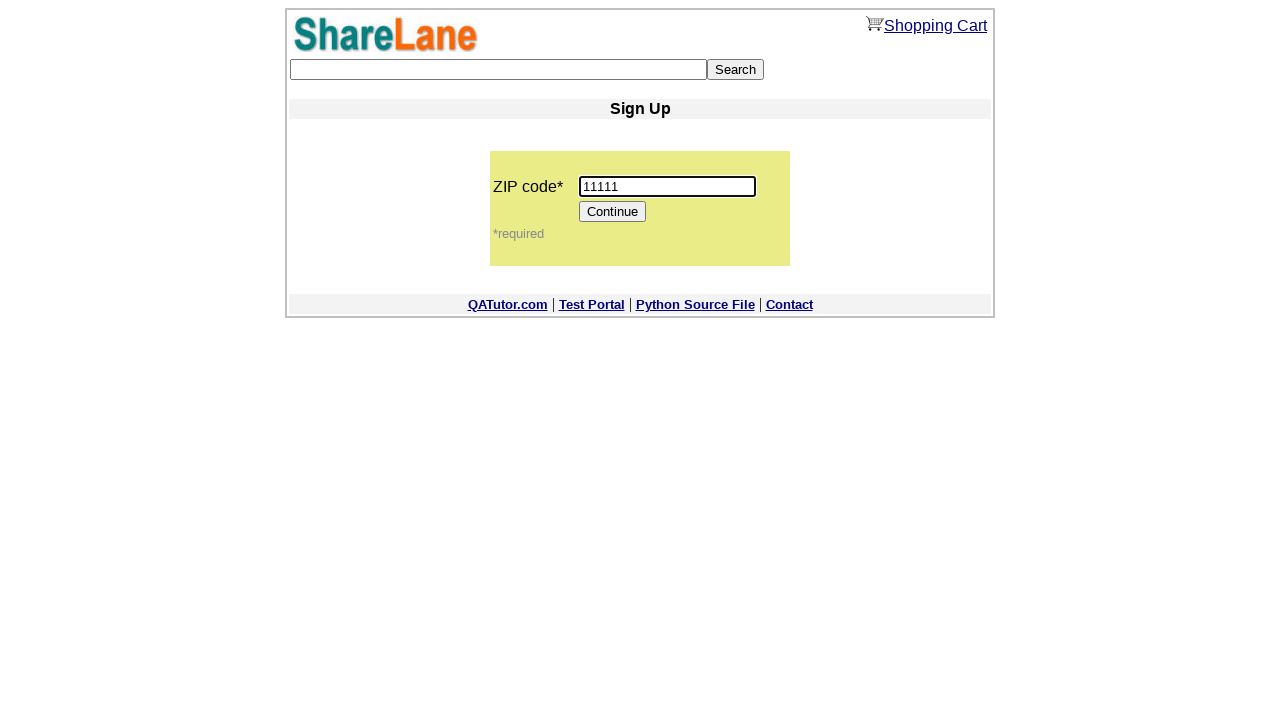

Clicked Continue button to proceed to registration form at (613, 212) on input[value='Continue']
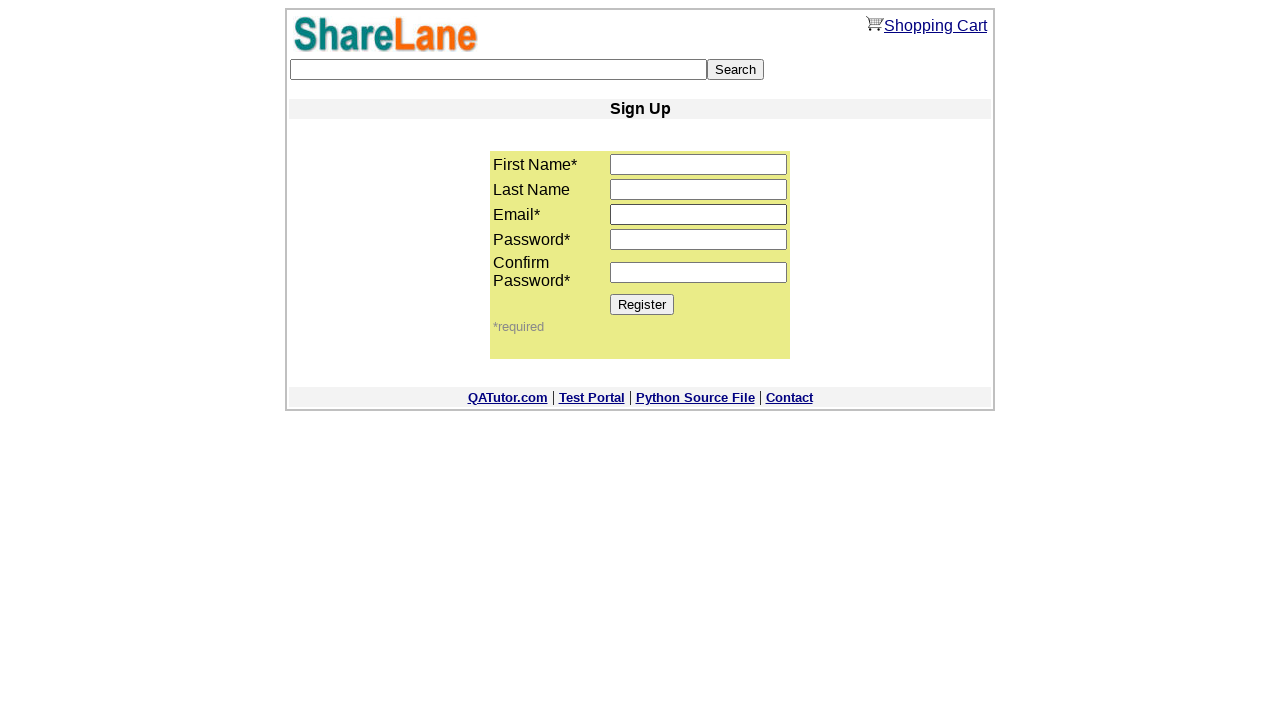

Clicked Register button without filling required fields at (642, 304) on input[value='Register']
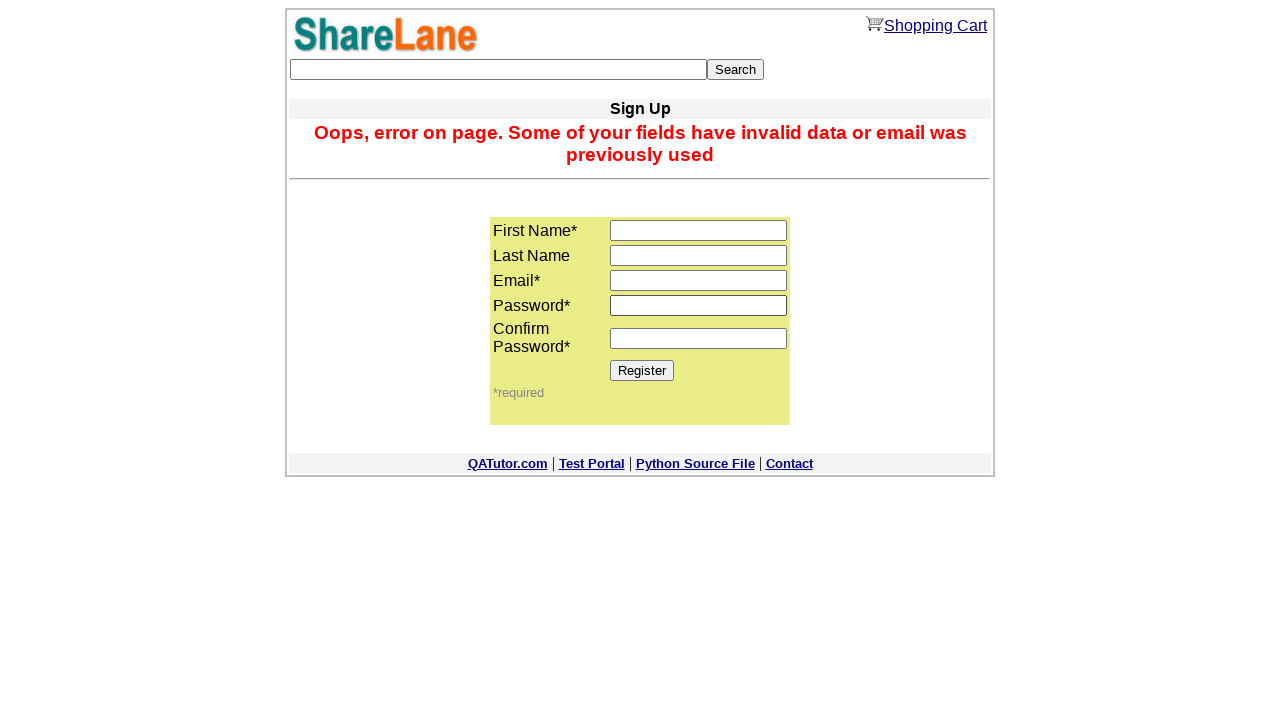

Form validation error message appeared
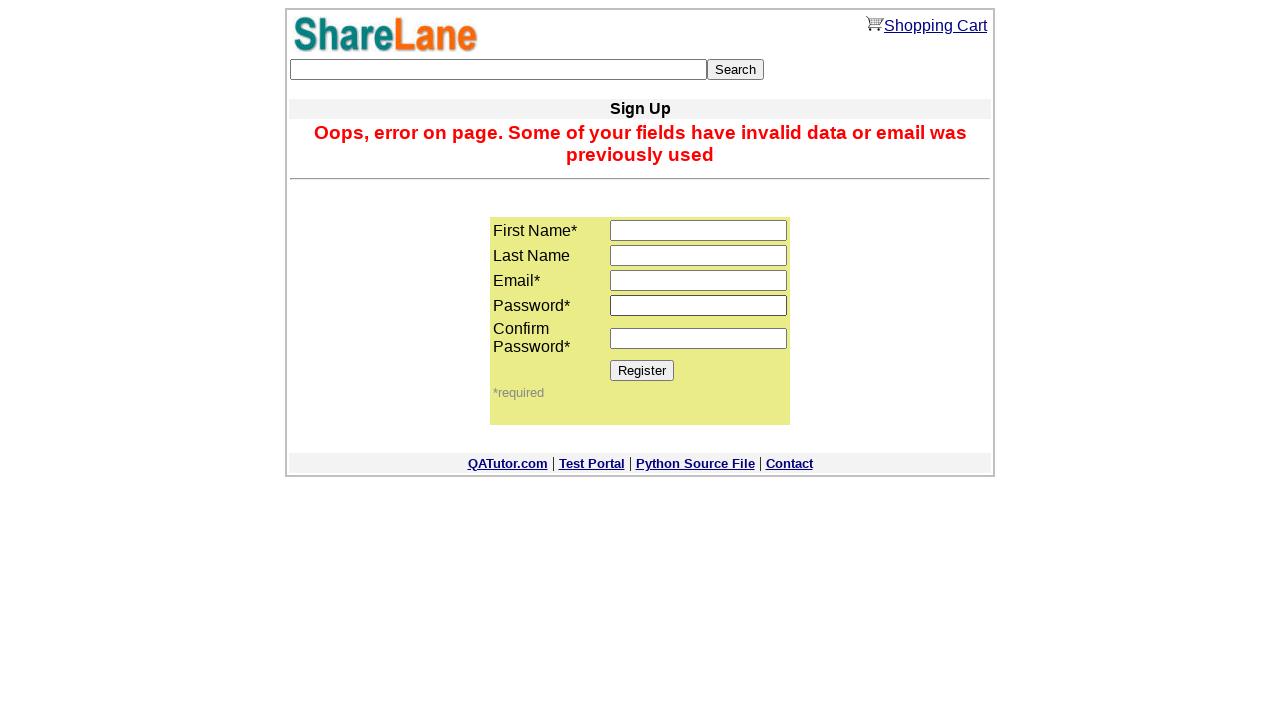

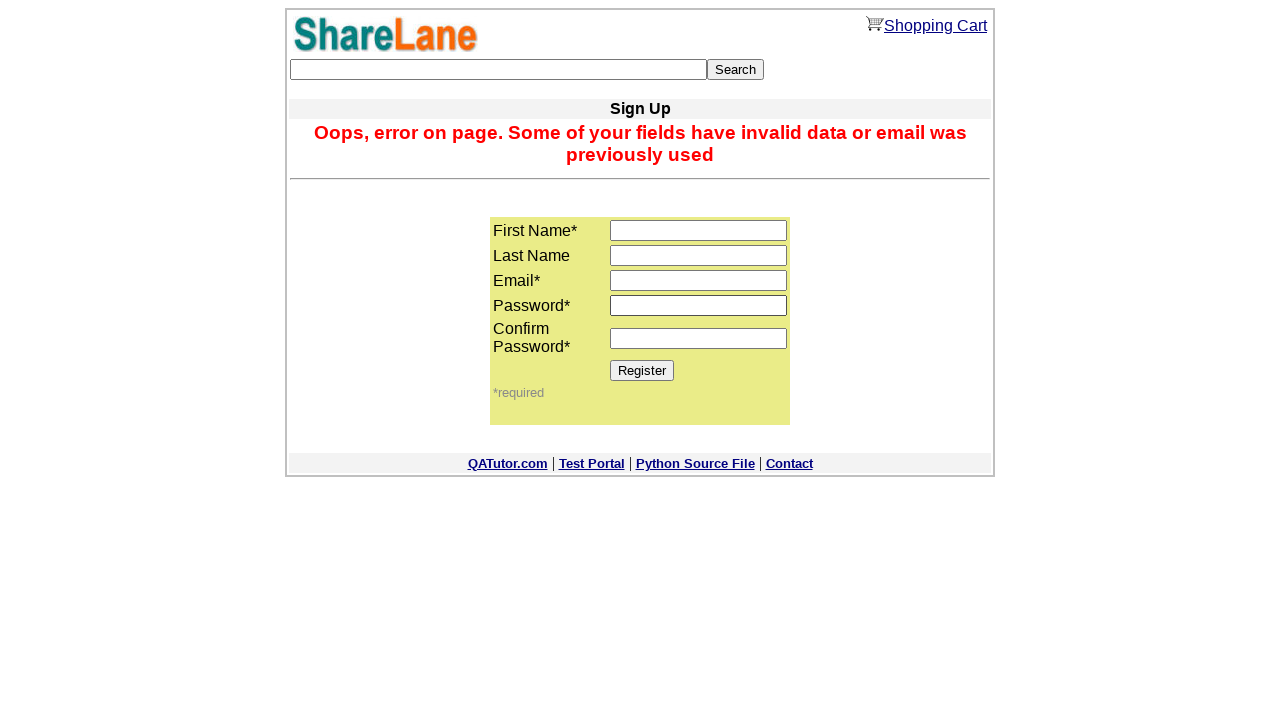